Navigates to Platzi homepage and waits for the page to load

Starting URL: https://www.platzi.com/

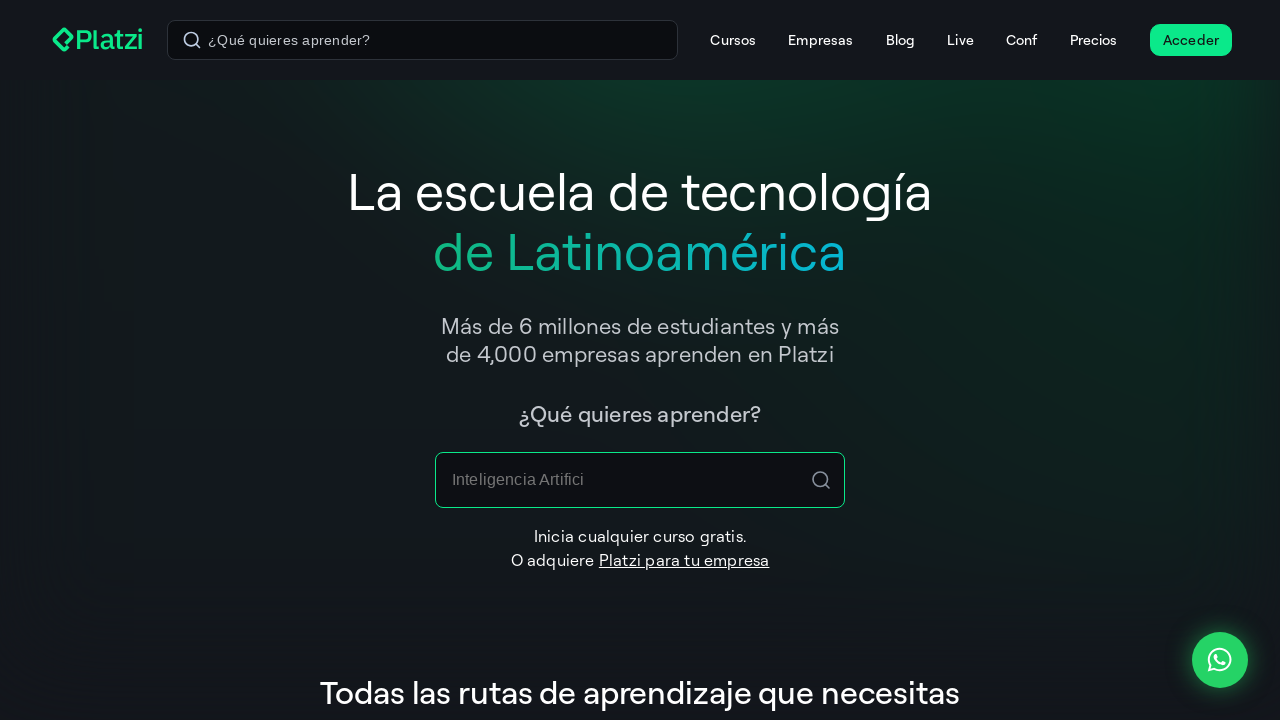

Waited for page to reach domcontentloaded state
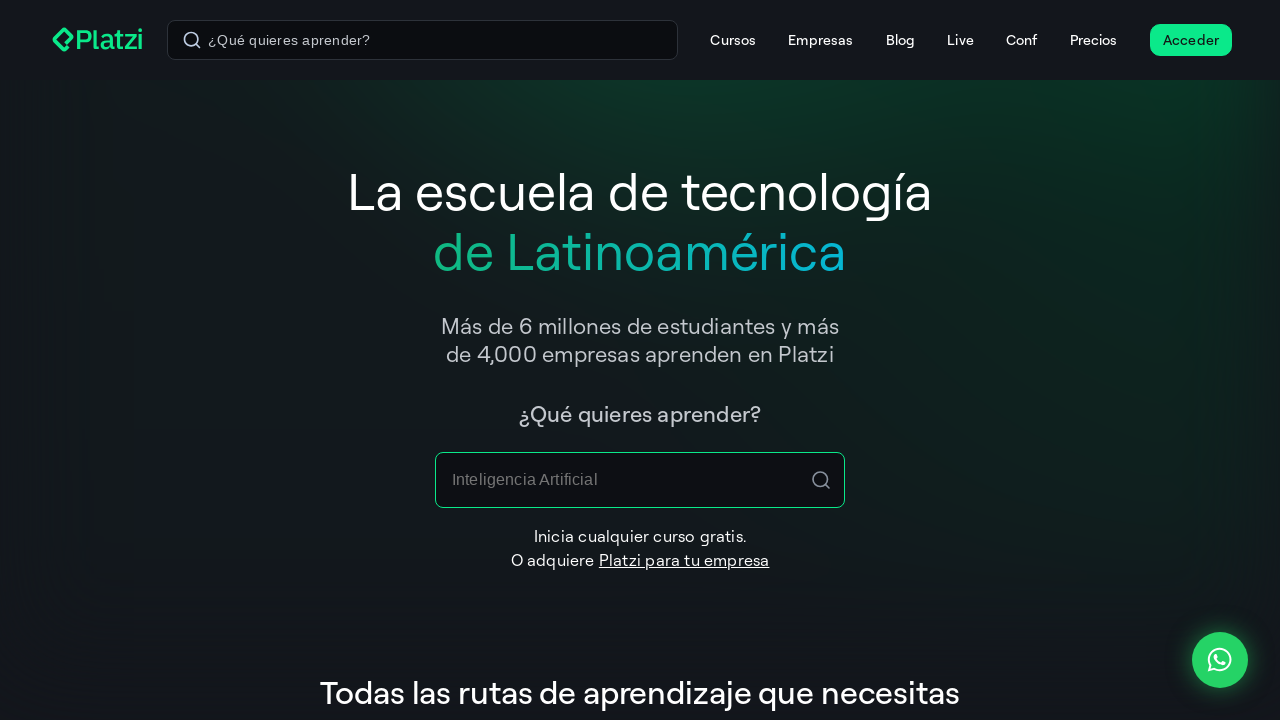

Verified body element is present on Platzi homepage
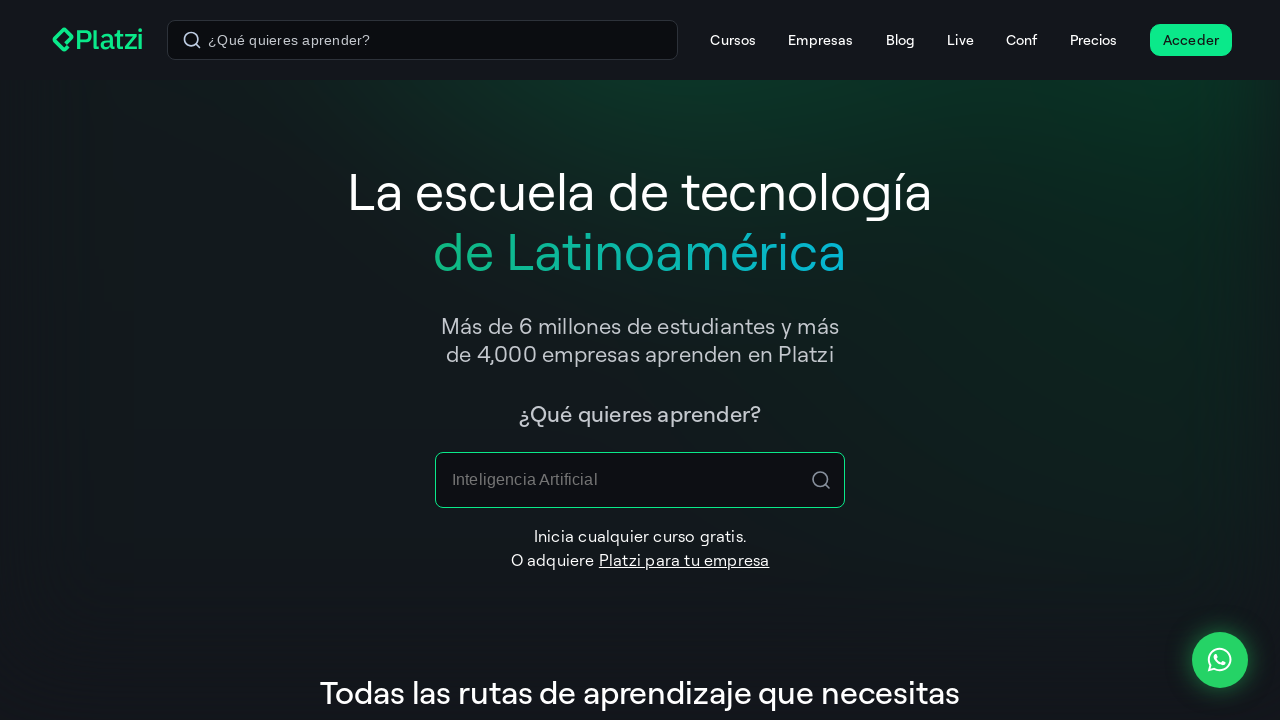

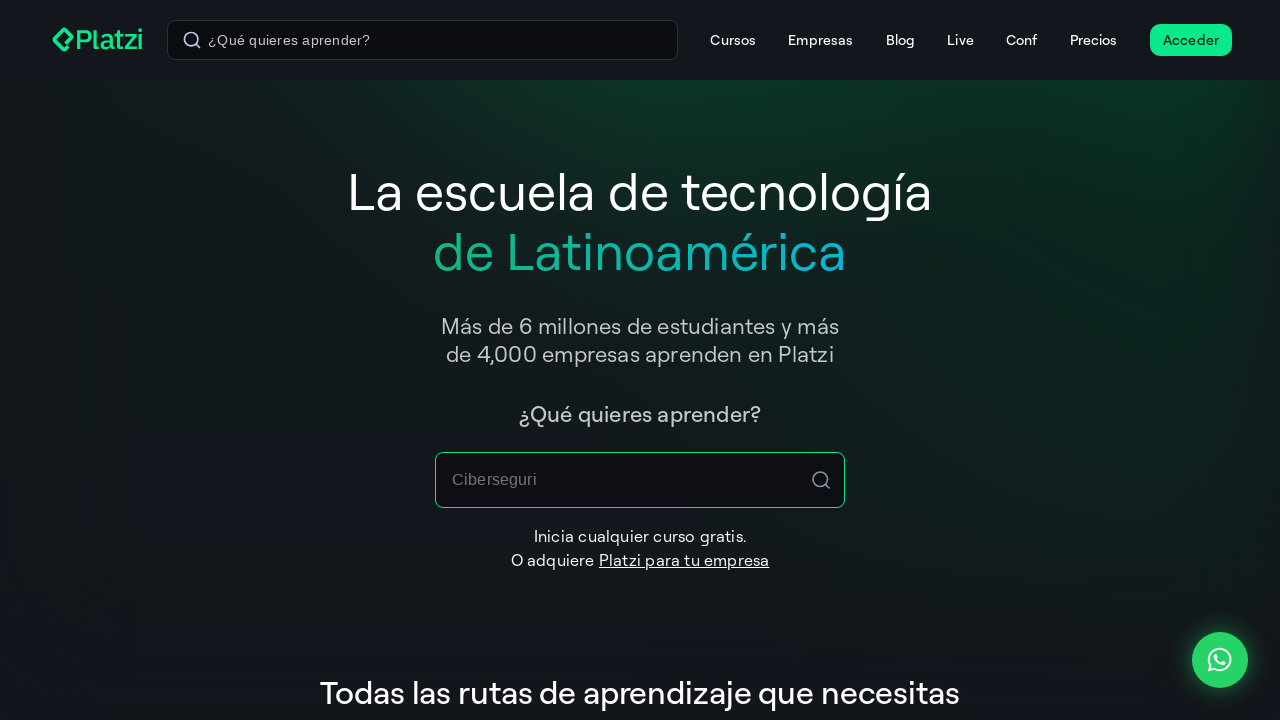